Tests form submission functionality by filling out first name, last name, and email fields, then clicking the submit button.

Starting URL: http://secure-retreat-92358.herokuapp.com/

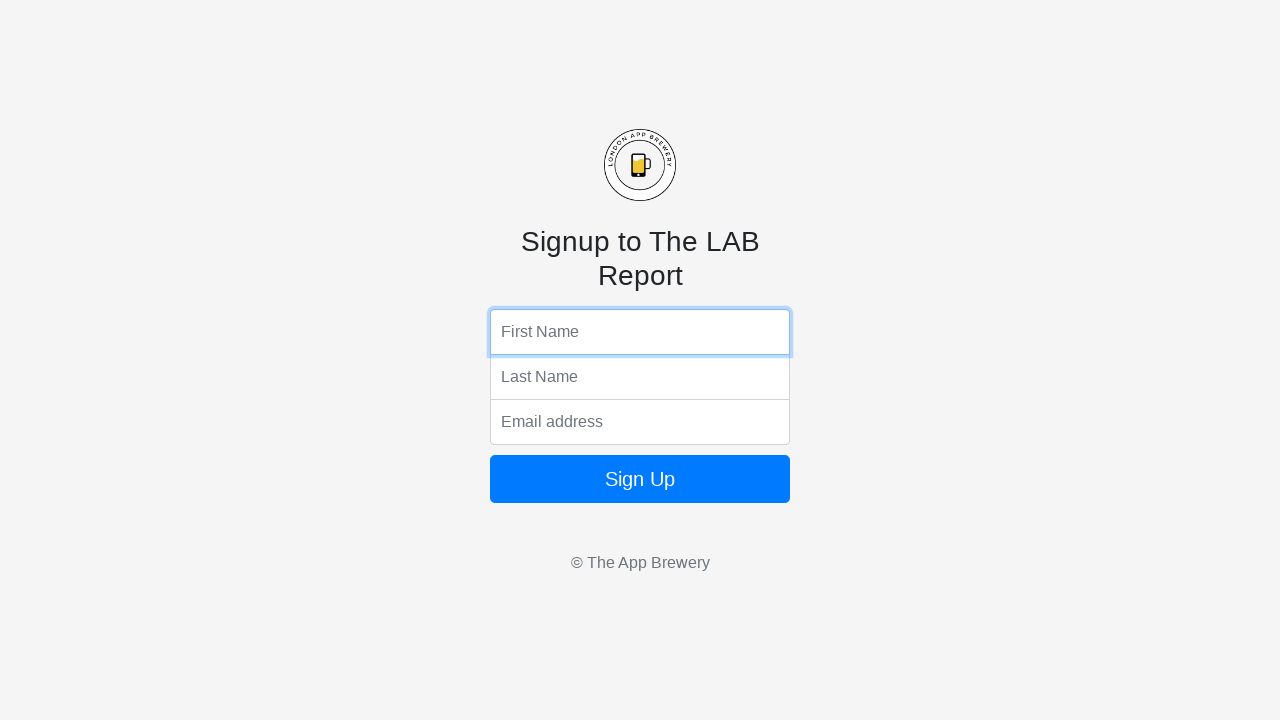

Filled first name field with 'Marcus' on input[name='fName']
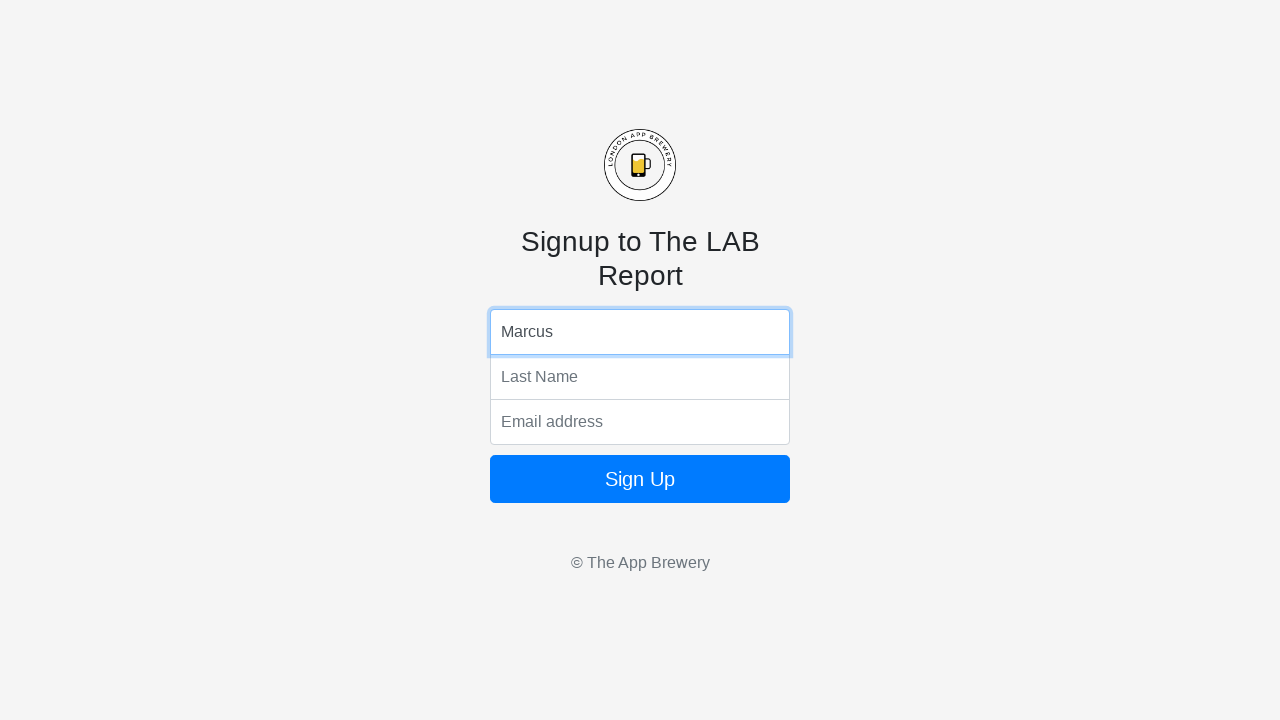

Filled last name field with 'Thompson' on input[name='lName']
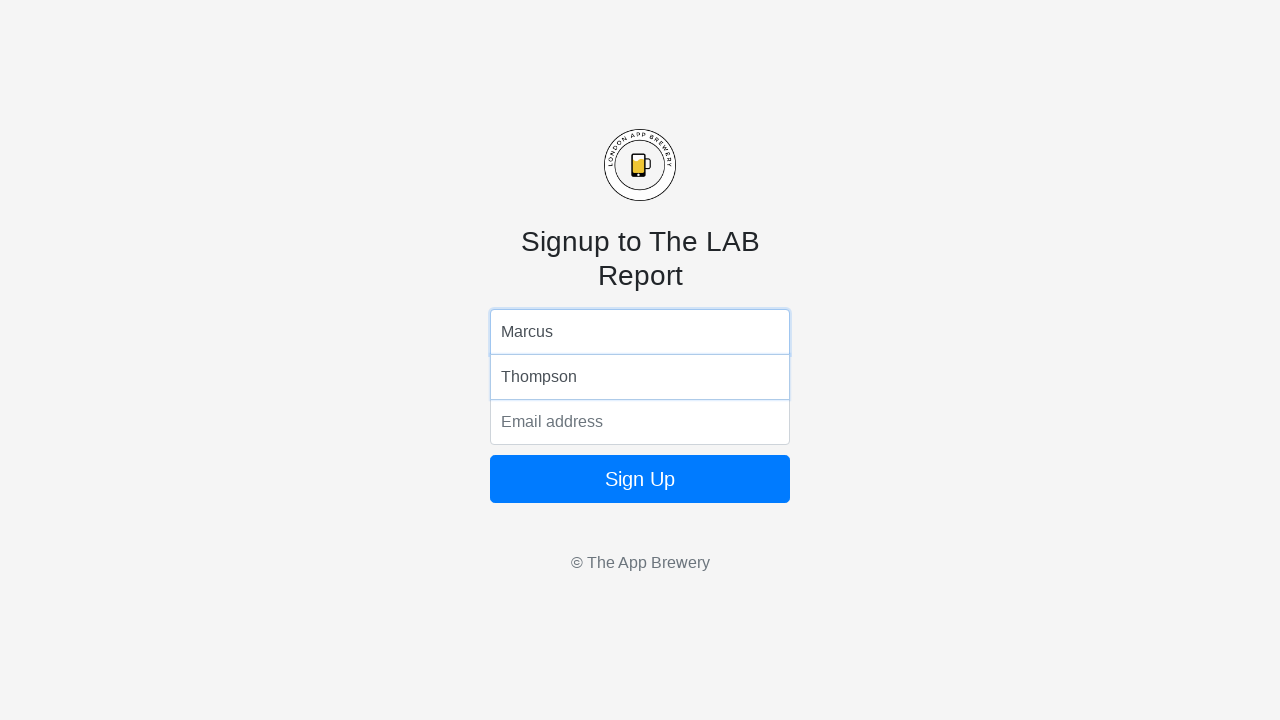

Filled email field with 'marcus.thompson@example.com' on input[name='email']
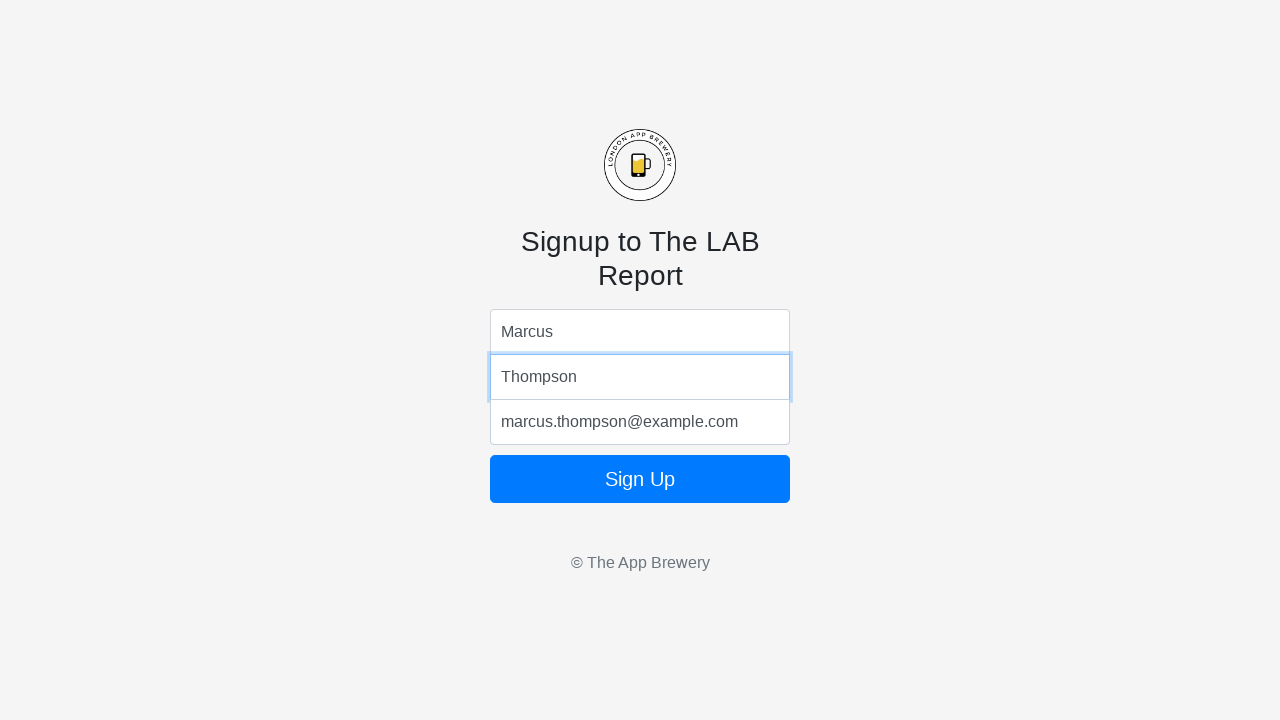

Clicked form submit button at (640, 479) on form button
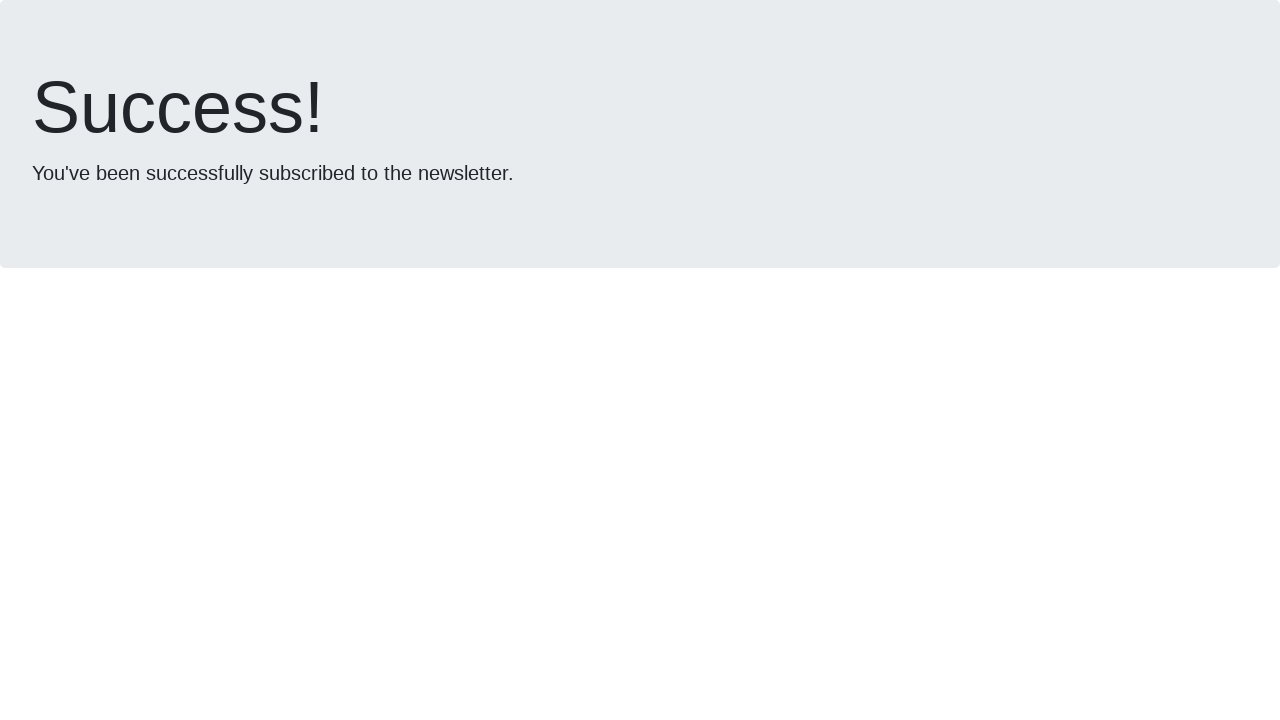

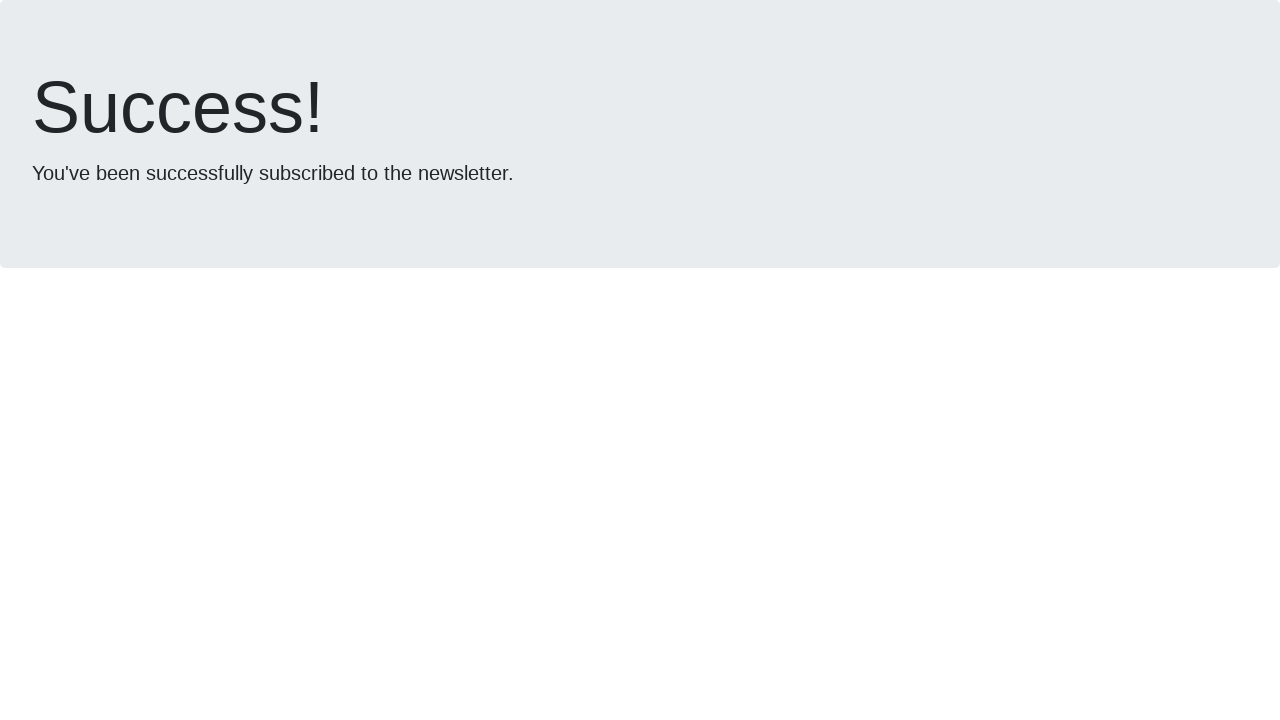